Tests text box form by filling in username and email fields, submitting the form, and verifying the displayed output contains the entered values

Starting URL: https://demoqa.com/text-box

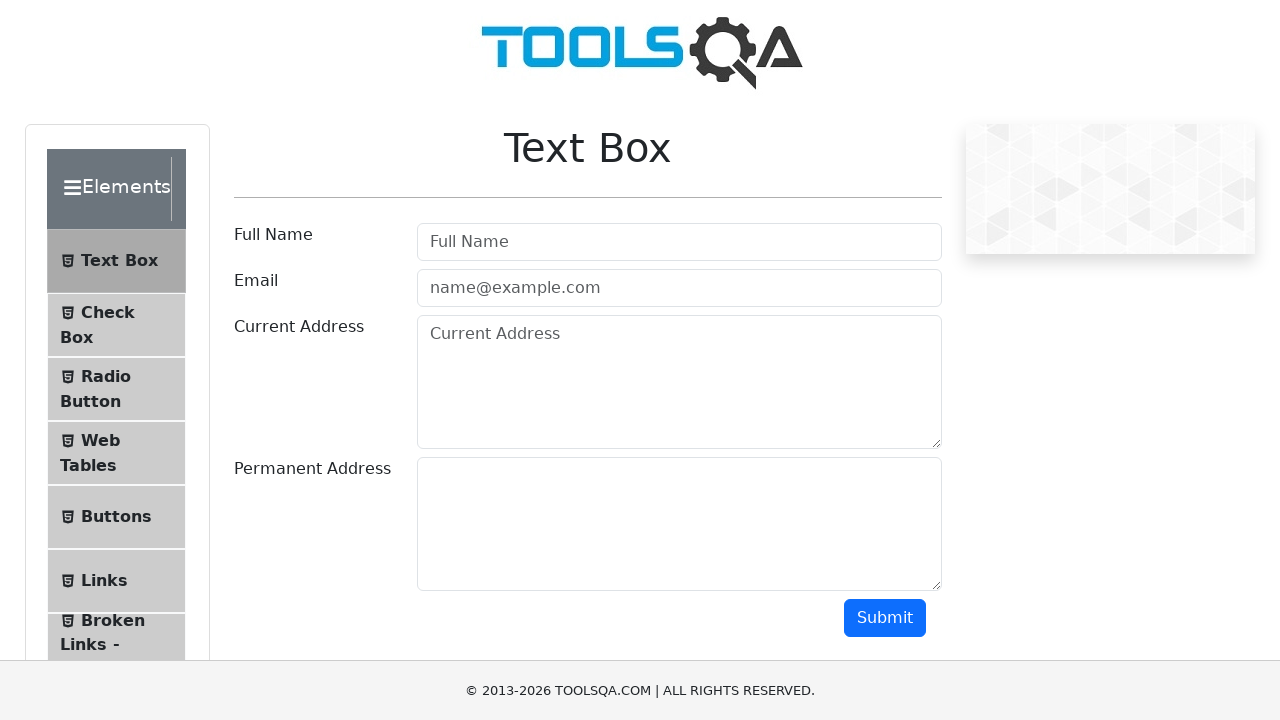

Filled username field with 'Ramon Sanz' on #userName
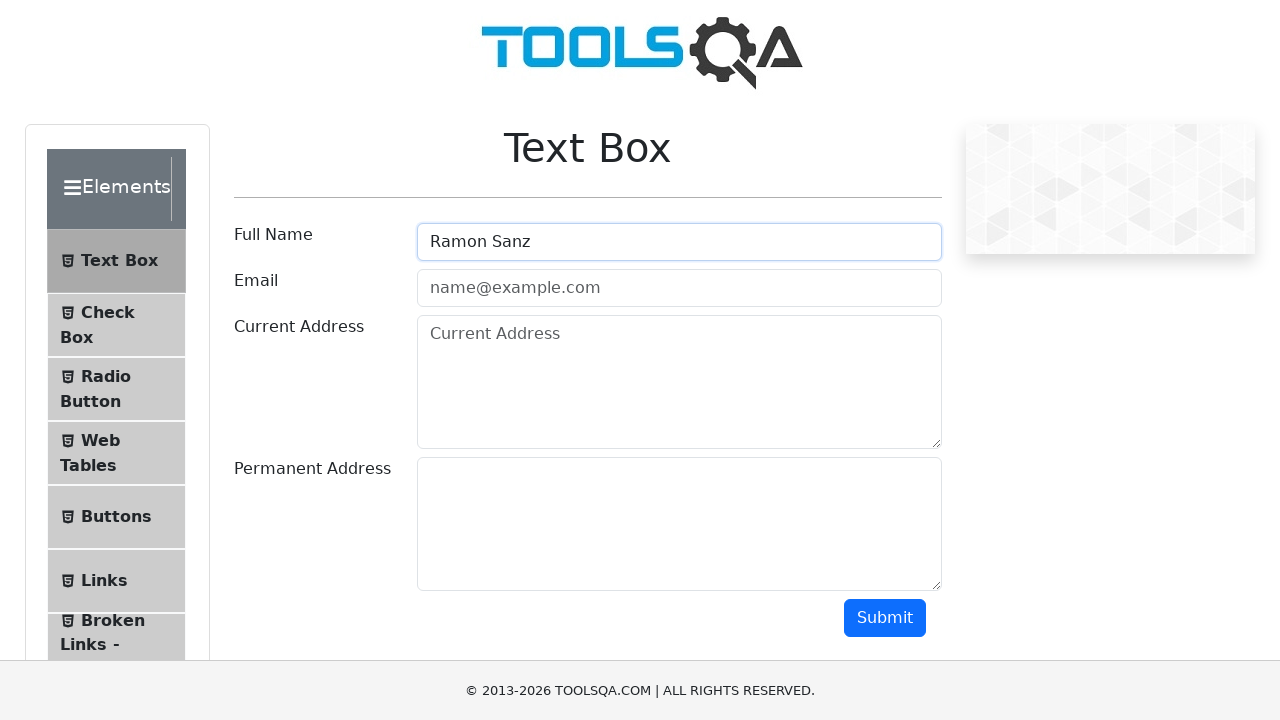

Filled email field with 'ramon@gmail.com' on #userEmail
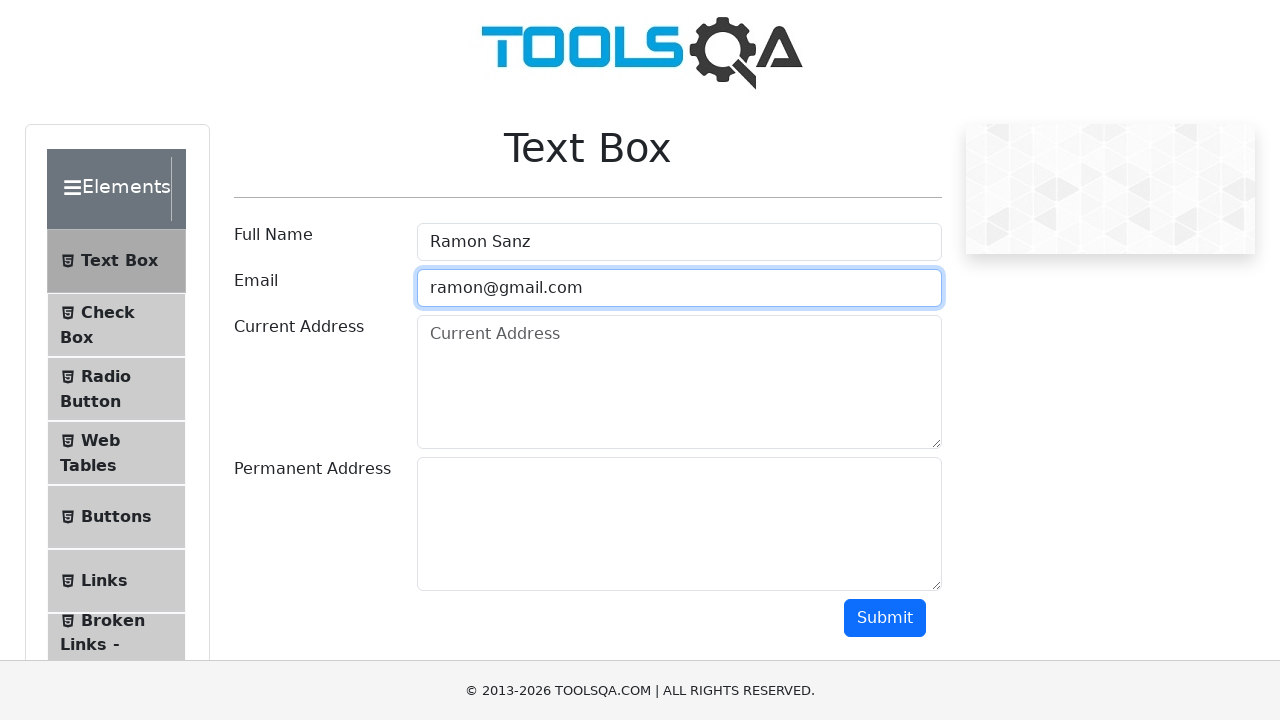

Clicked submit button to submit the form at (885, 618) on #submit
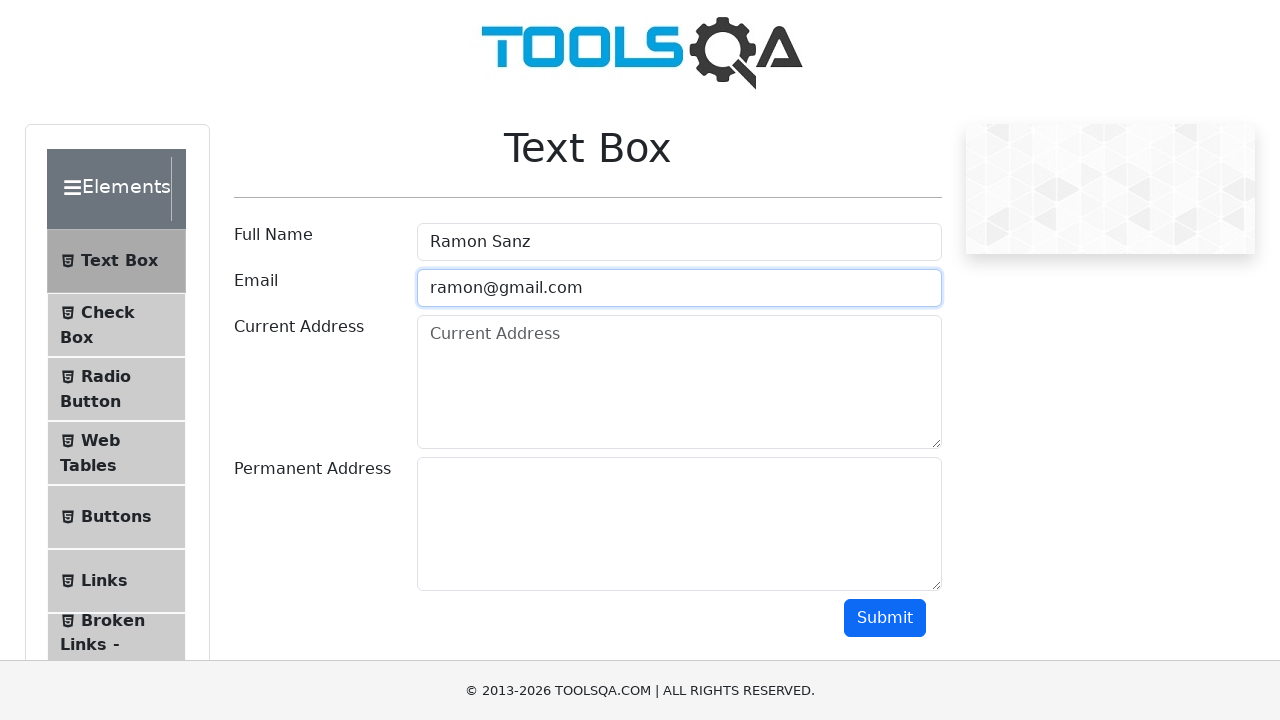

Name output field appeared and is visible
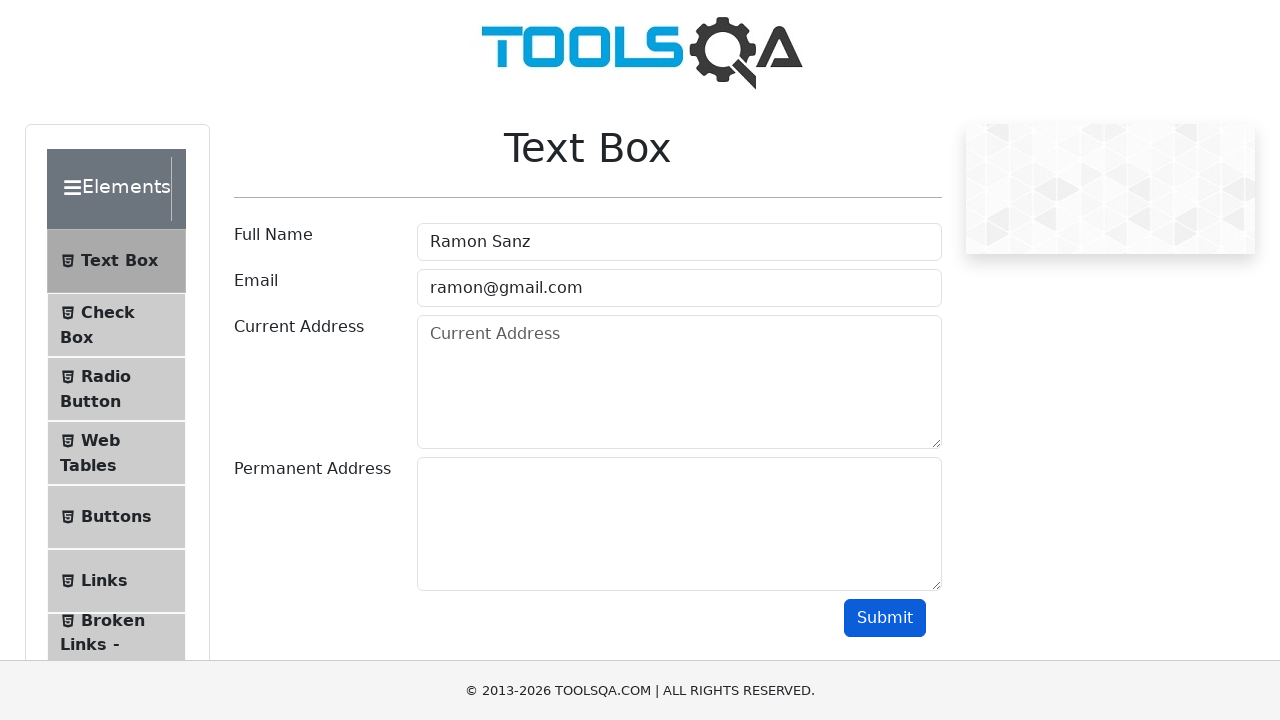

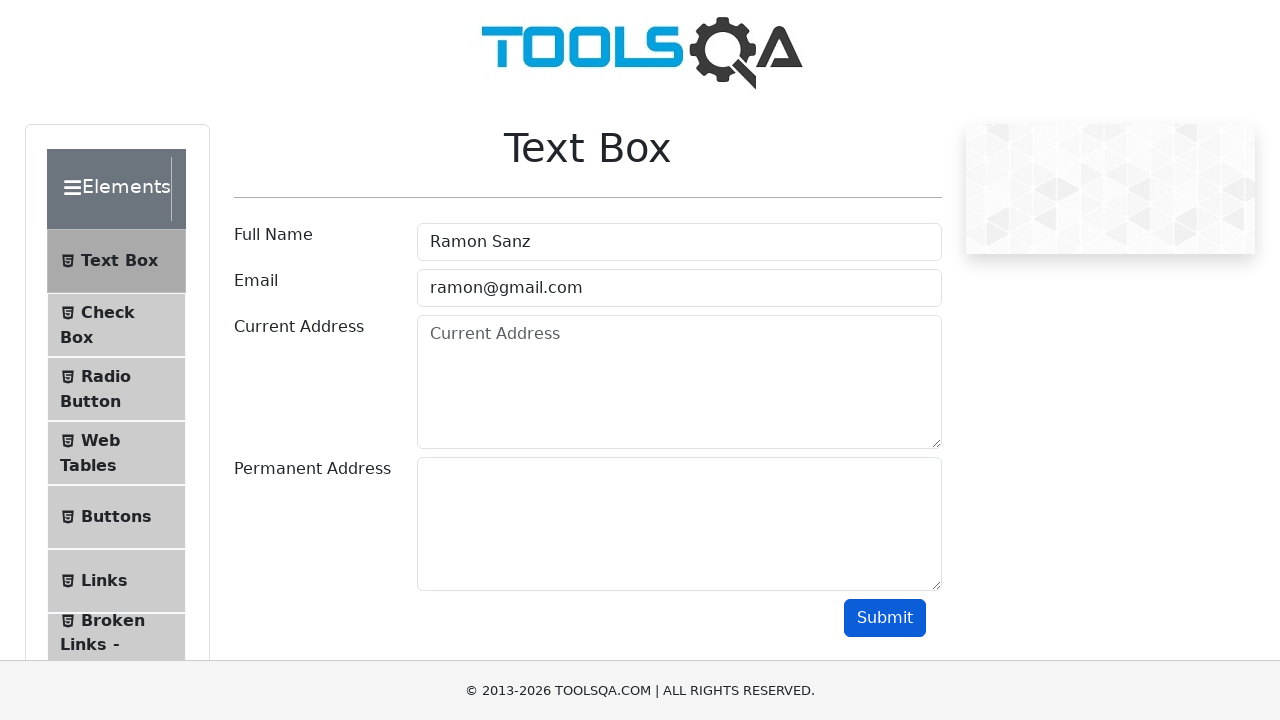